Tests handling new tabs/windows by clicking a link and navigating back

Starting URL: https://the-internet.herokuapp.com/windows

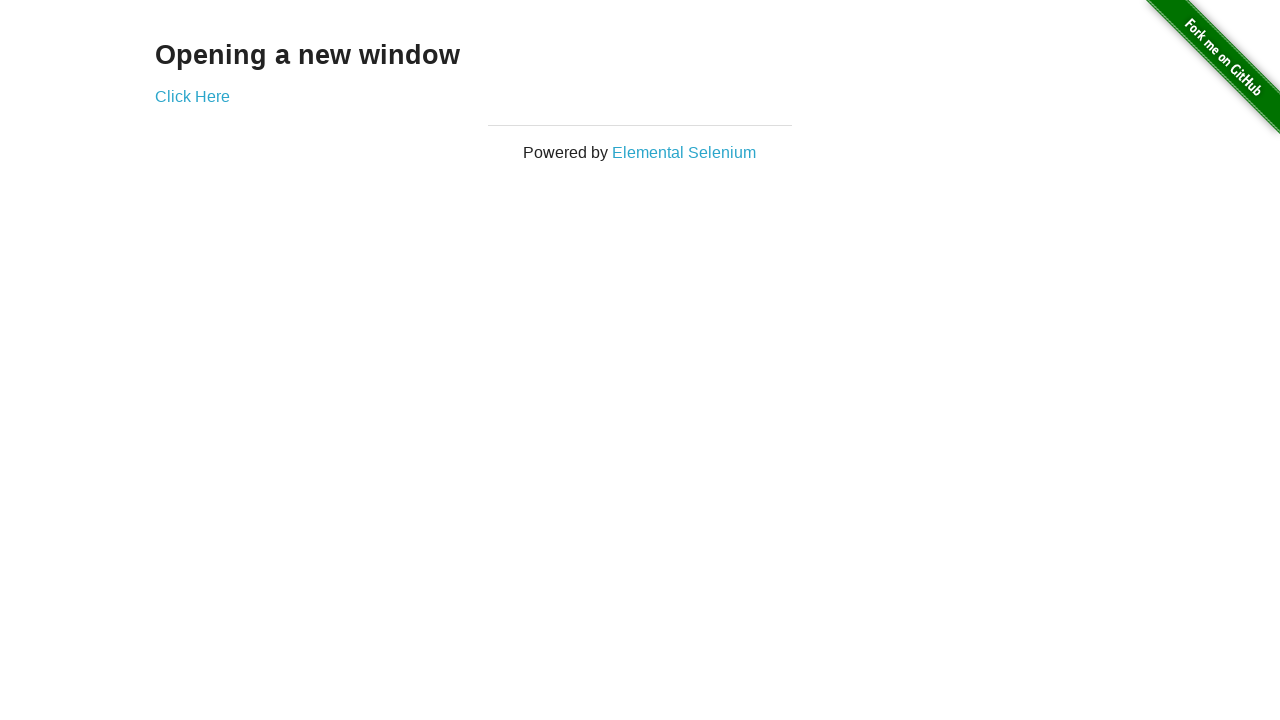

Clicked link that opens new window at (192, 96) on .example>a
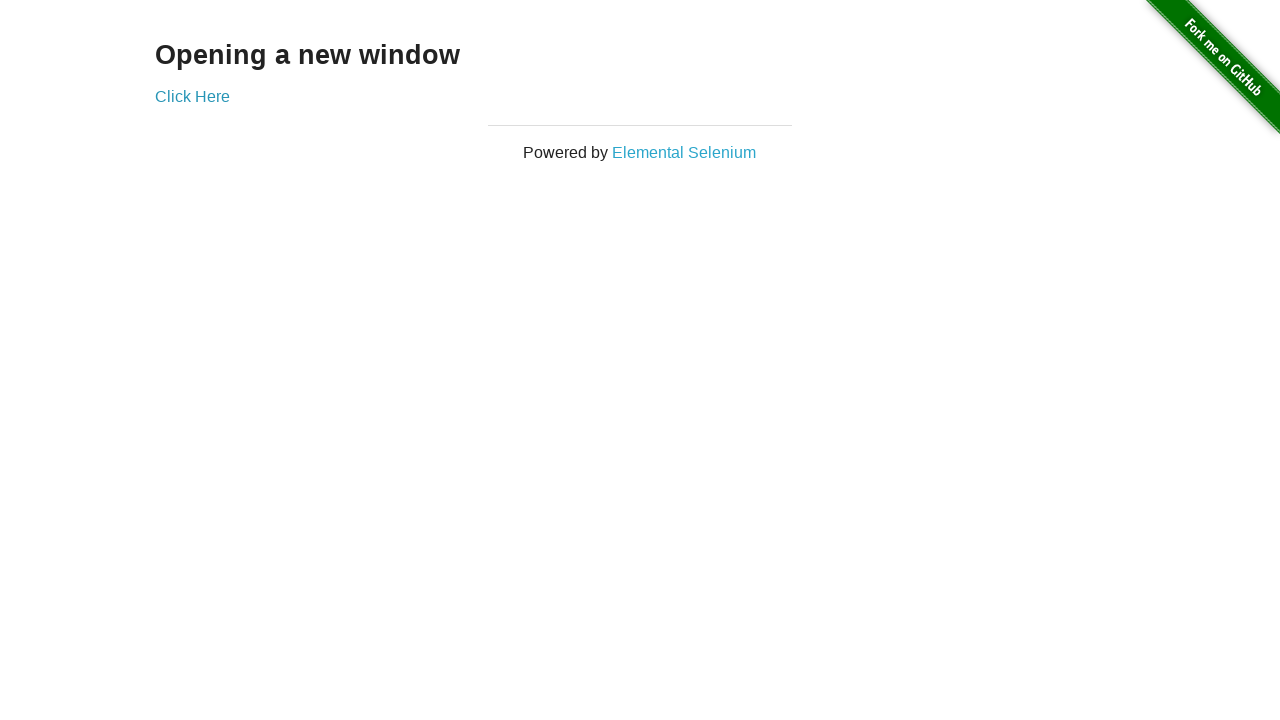

New page object captured from context
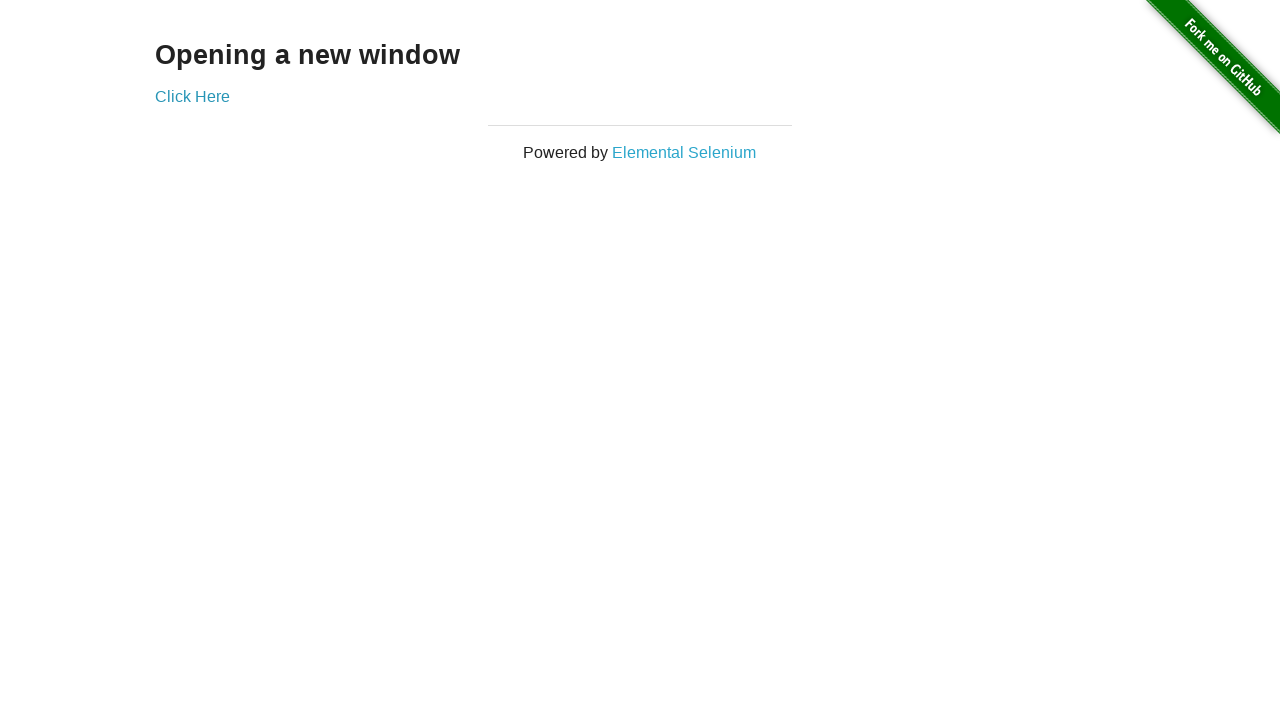

New page finished loading
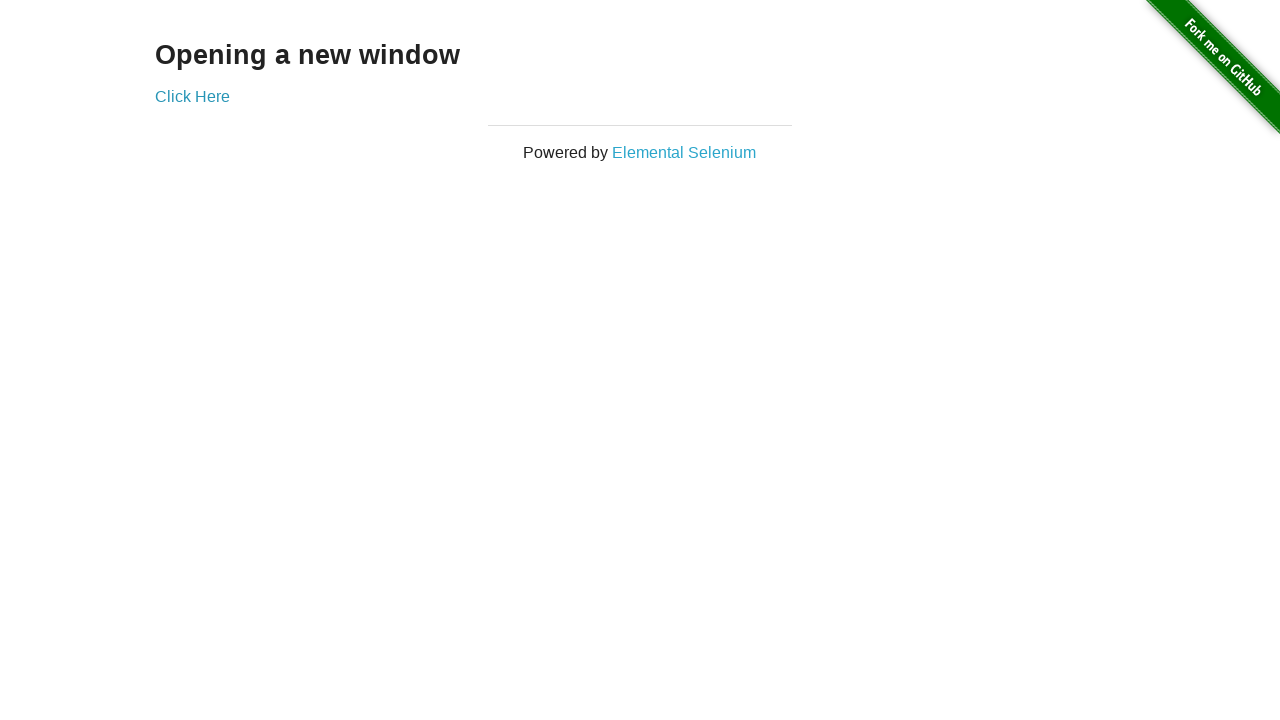

Verified new page URL contains 'windows/new'
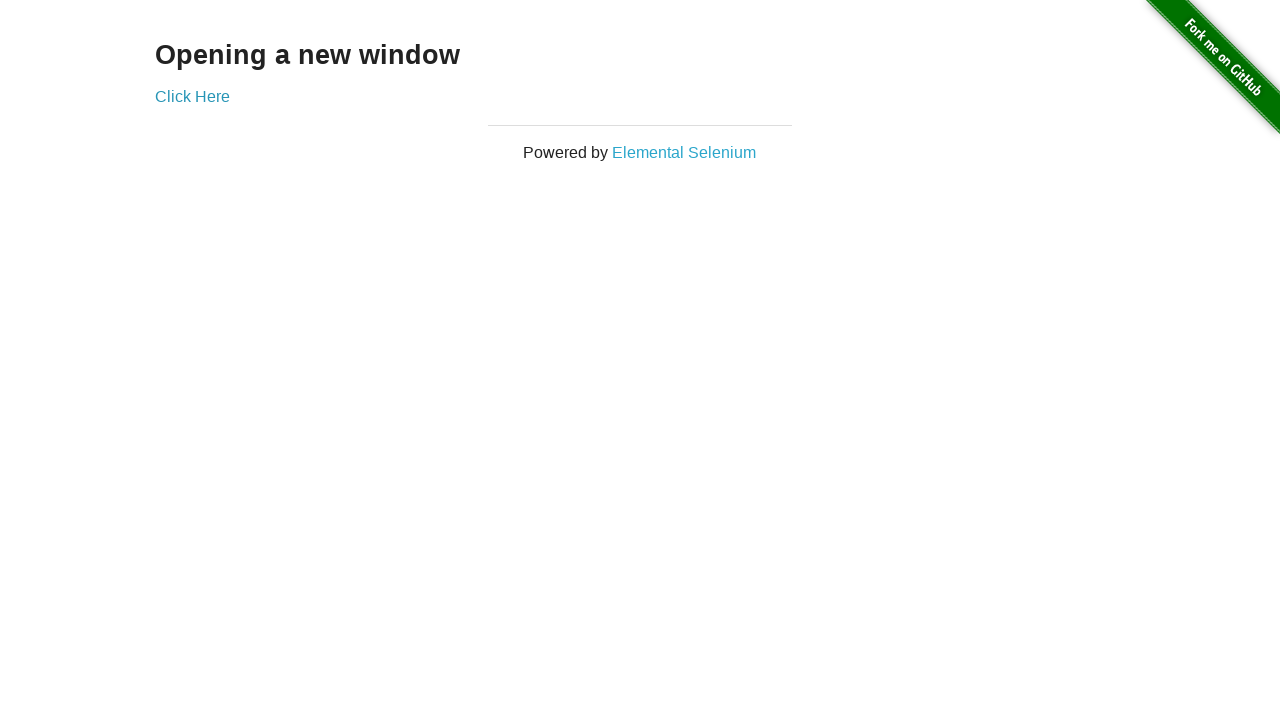

Brought original page to front
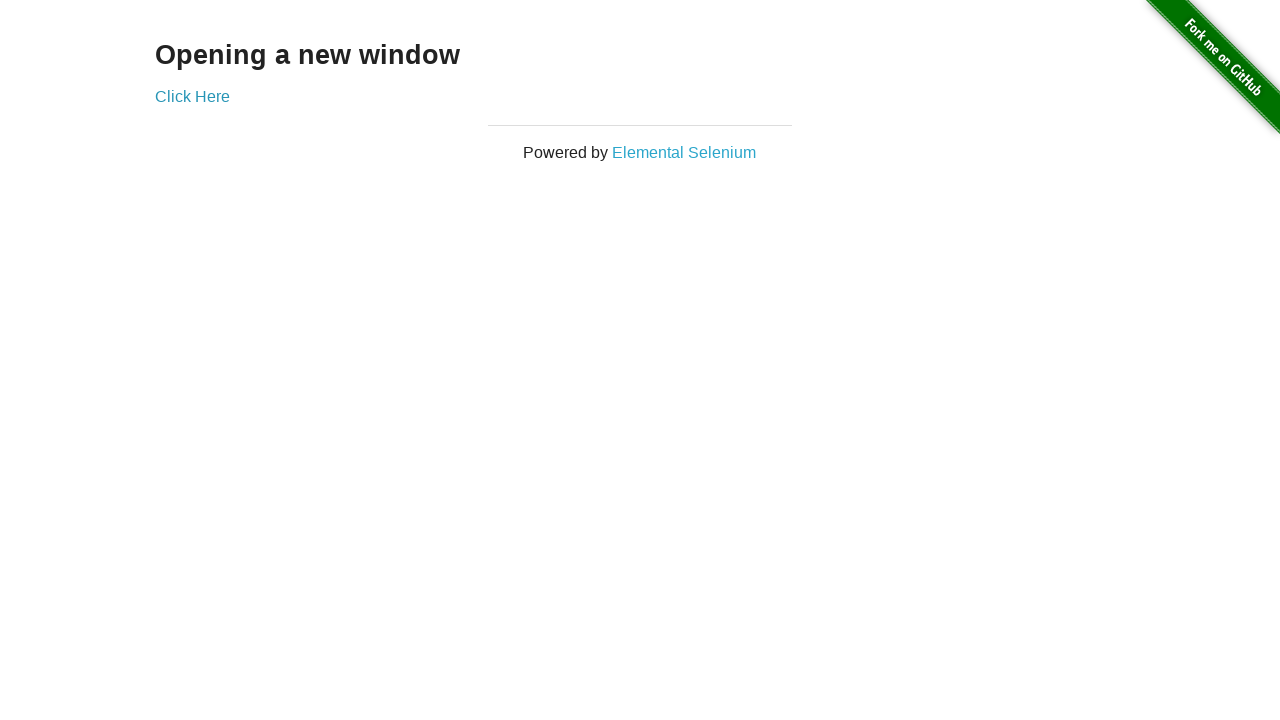

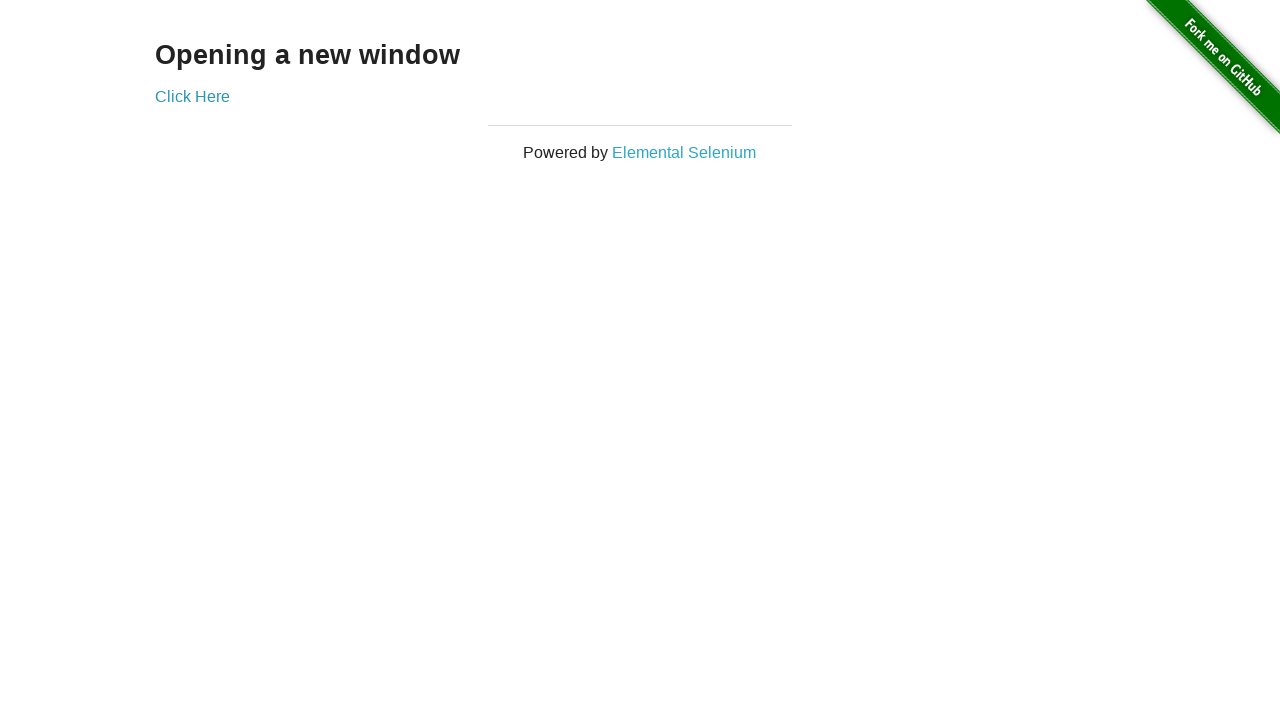